Tests the jQuery UI Checkboxradio widget by navigating to the demo page, switching to the iframe containing the demo, and clicking on a radio button option

Starting URL: http://jqueryui.com/

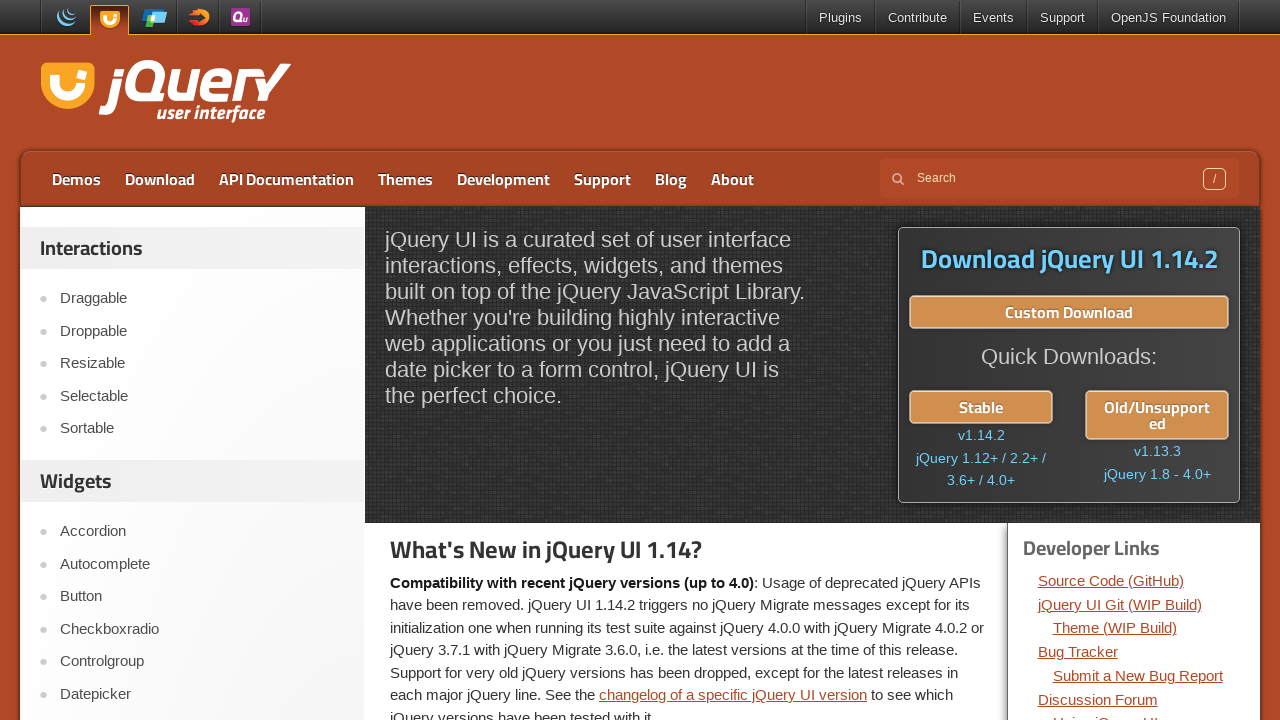

Clicked on Checkboxradio link in the navigation at (202, 629) on a:has-text('Checkboxradio')
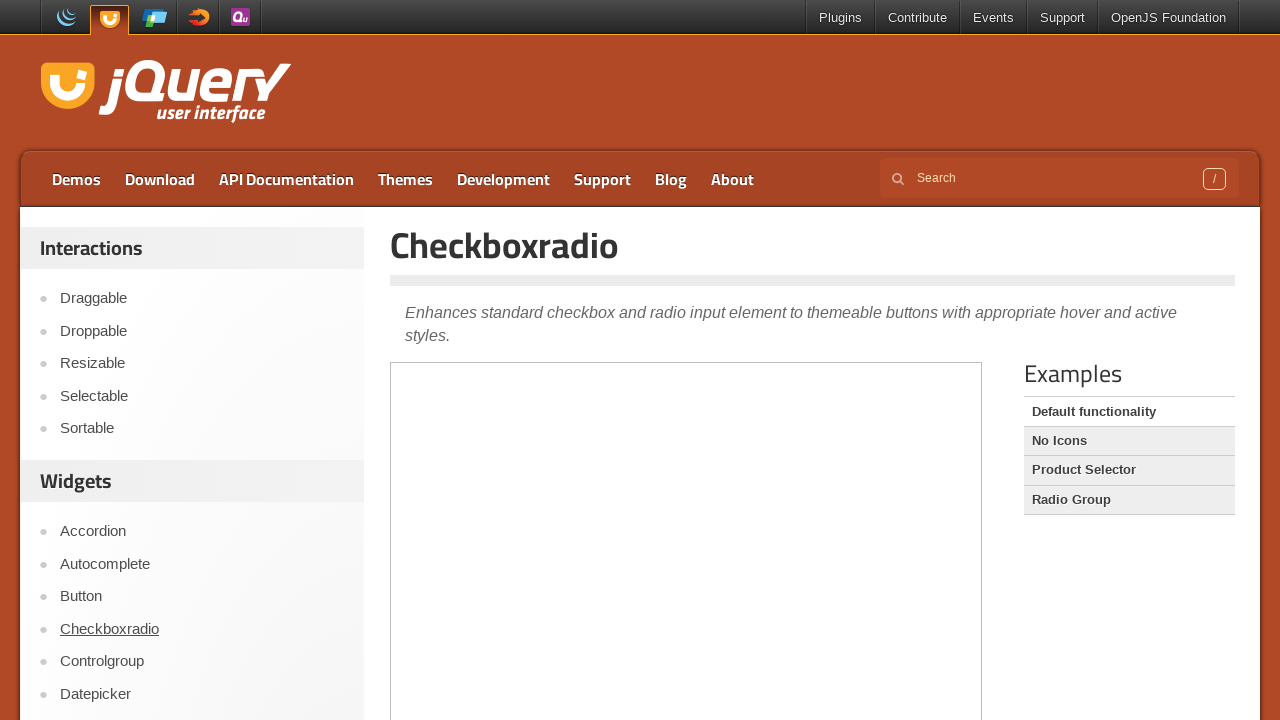

Demo iframe loaded
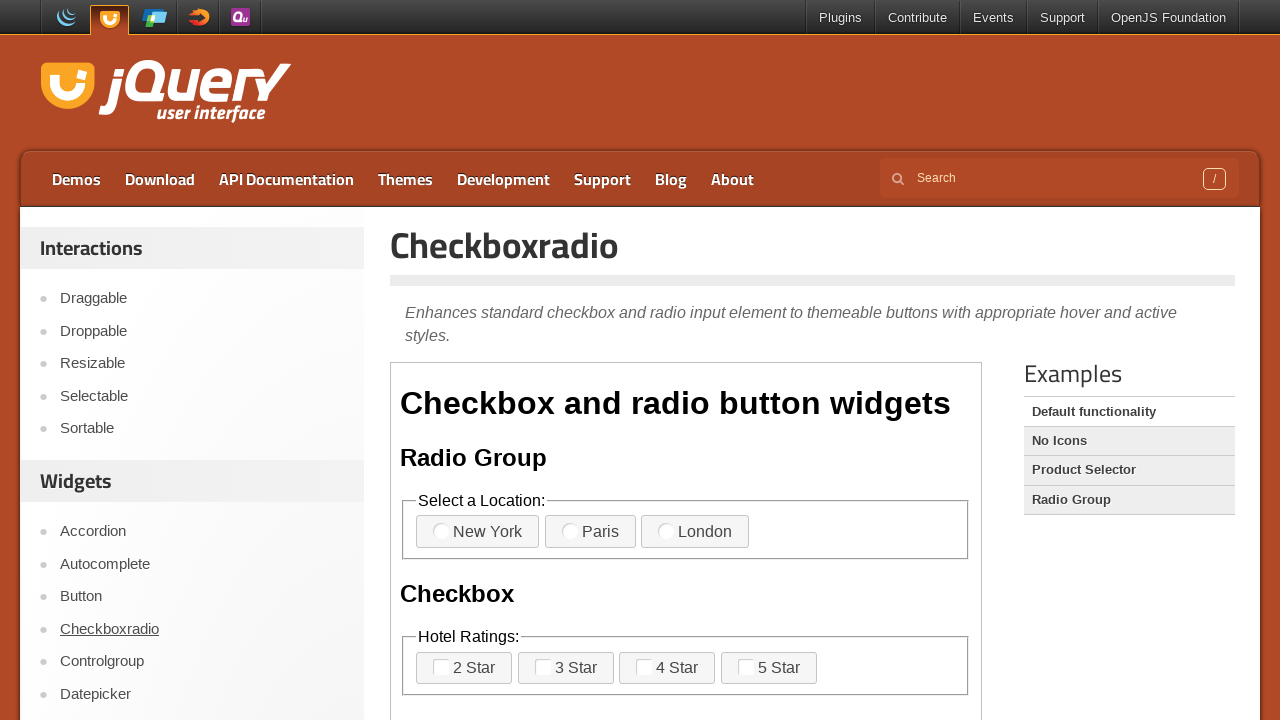

Switched context to demo iframe
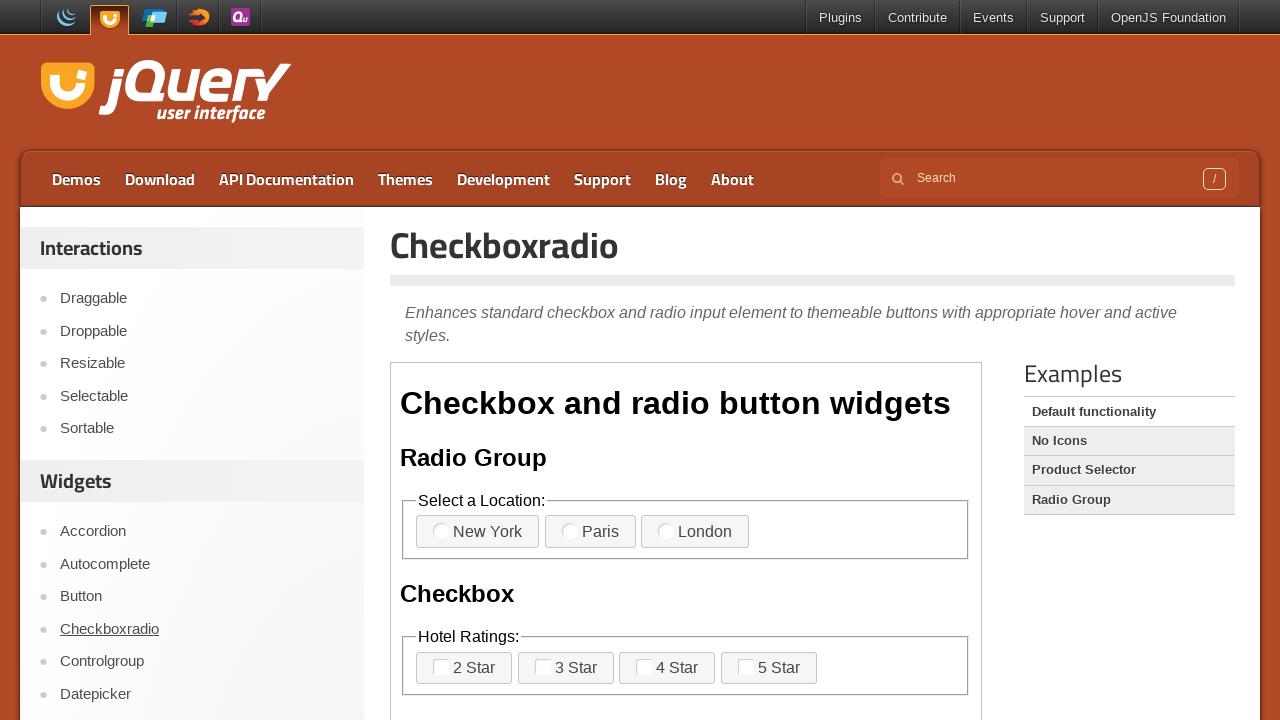

Clicked on the Paris radio button option at (590, 532) on iframe.demo-frame >> internal:control=enter-frame >> label[for='radio-2']
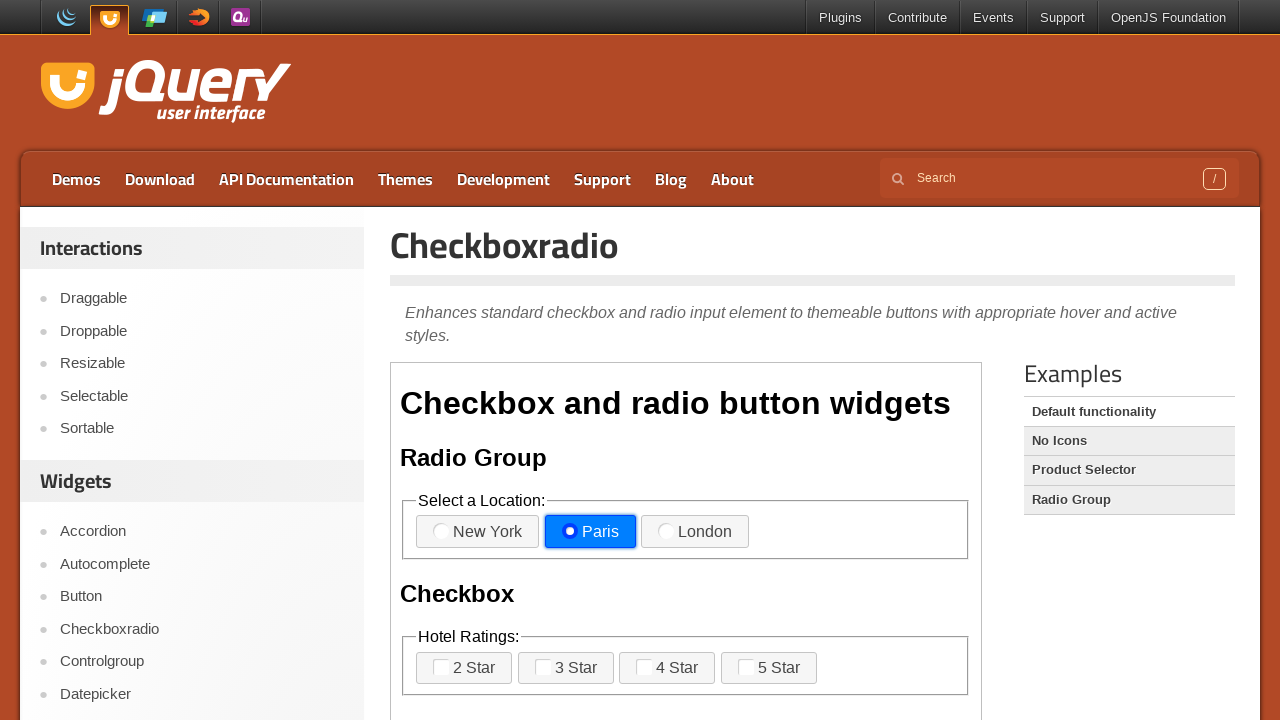

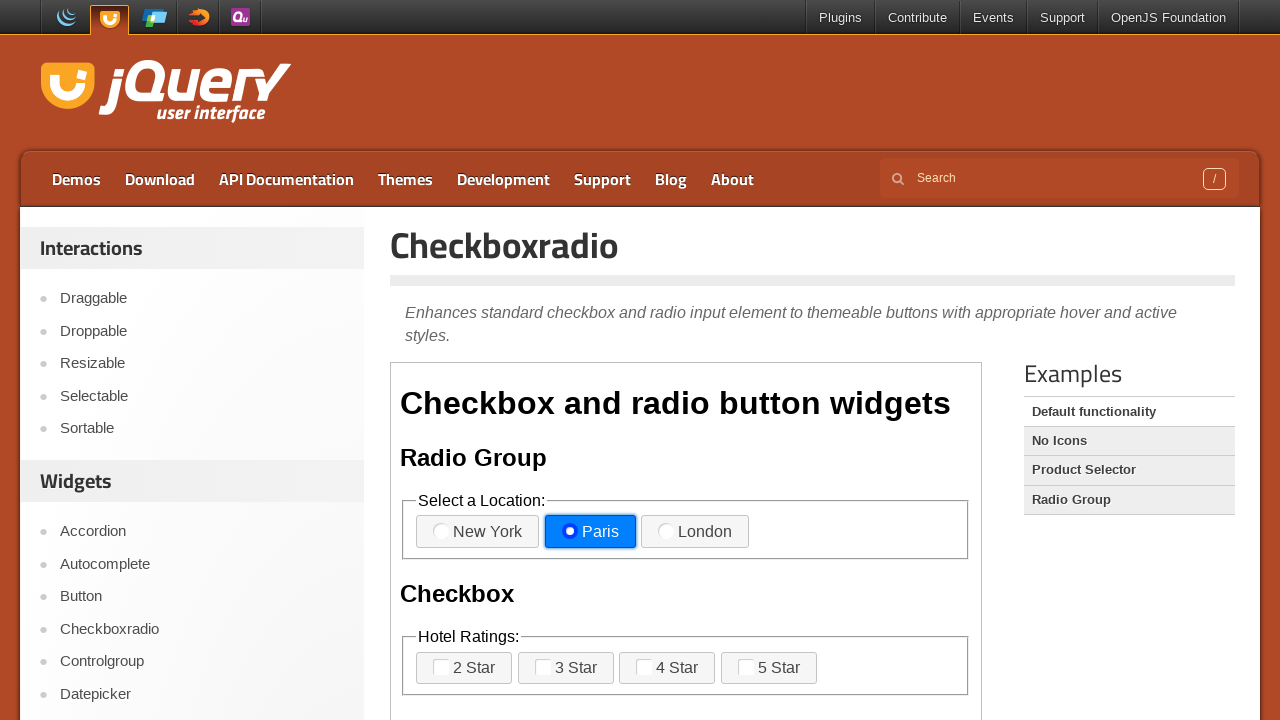